Tests the comment textarea functionality by entering a comment and verifying it was entered correctly

Starting URL: https://saucelabs.com/test/guinea-pig

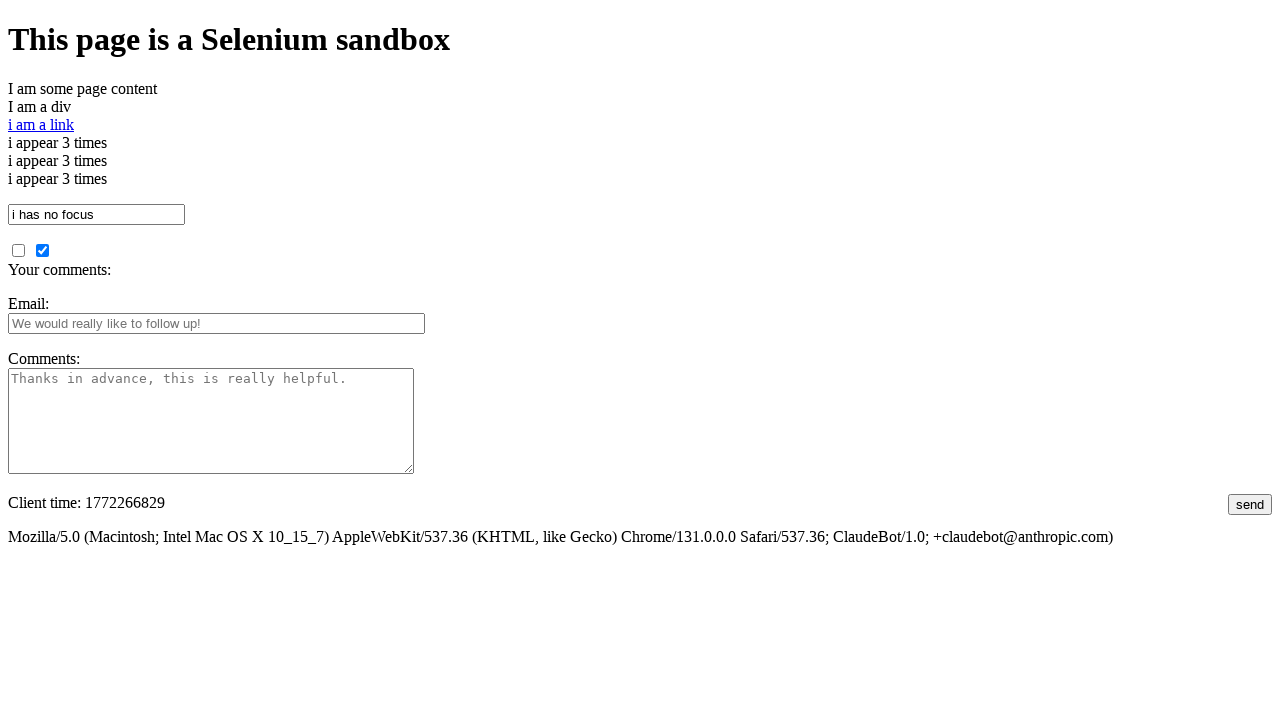

Filled comment textarea with test comment text on #comments
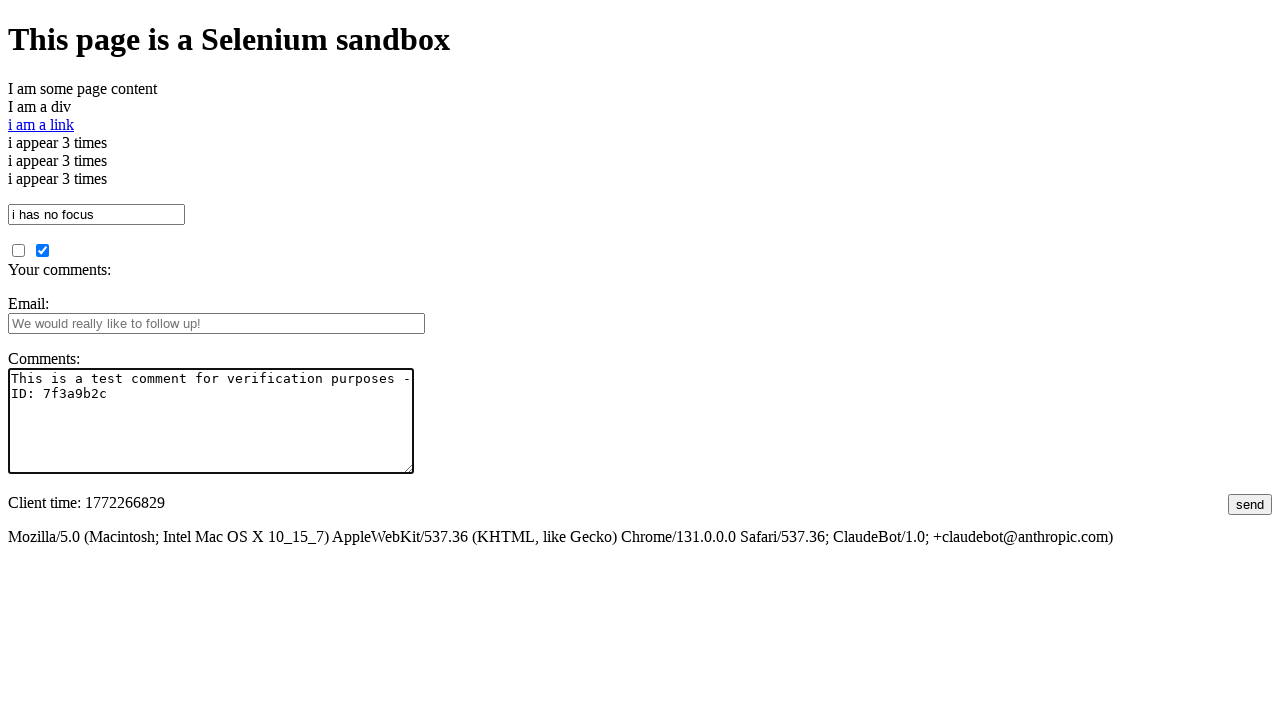

Retrieved comment textarea value for verification
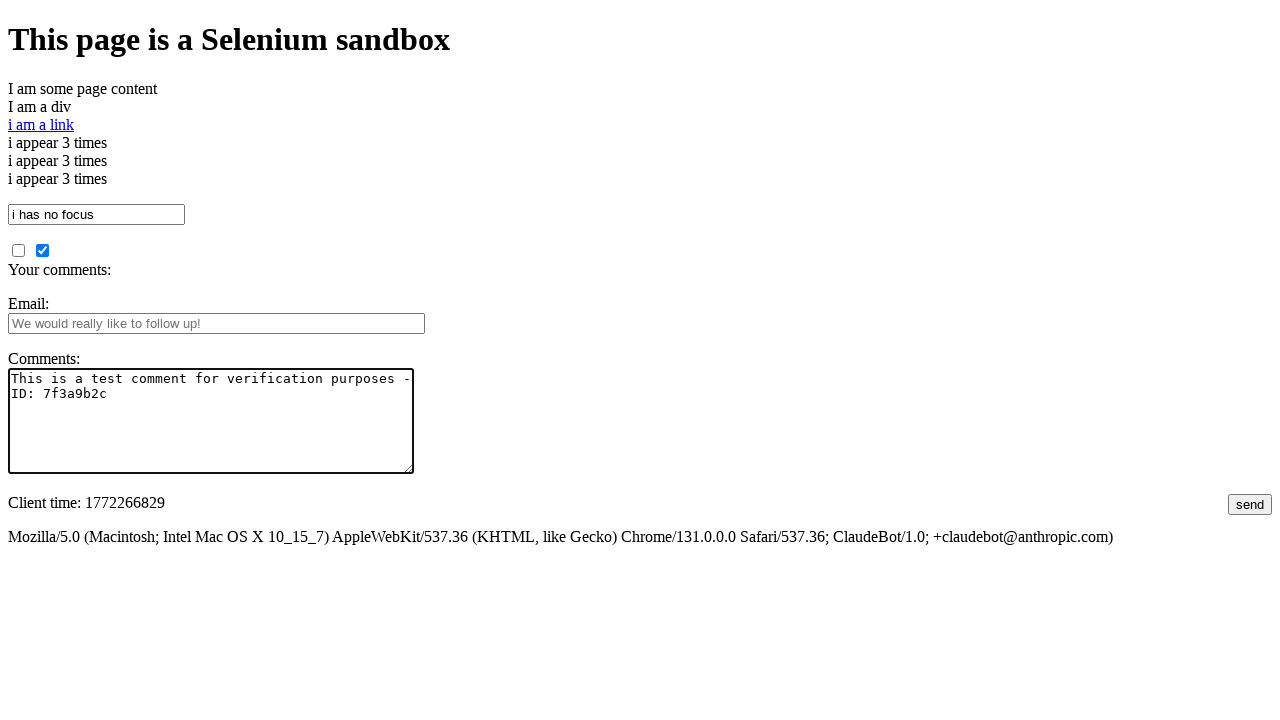

Verified comment text matches expected value
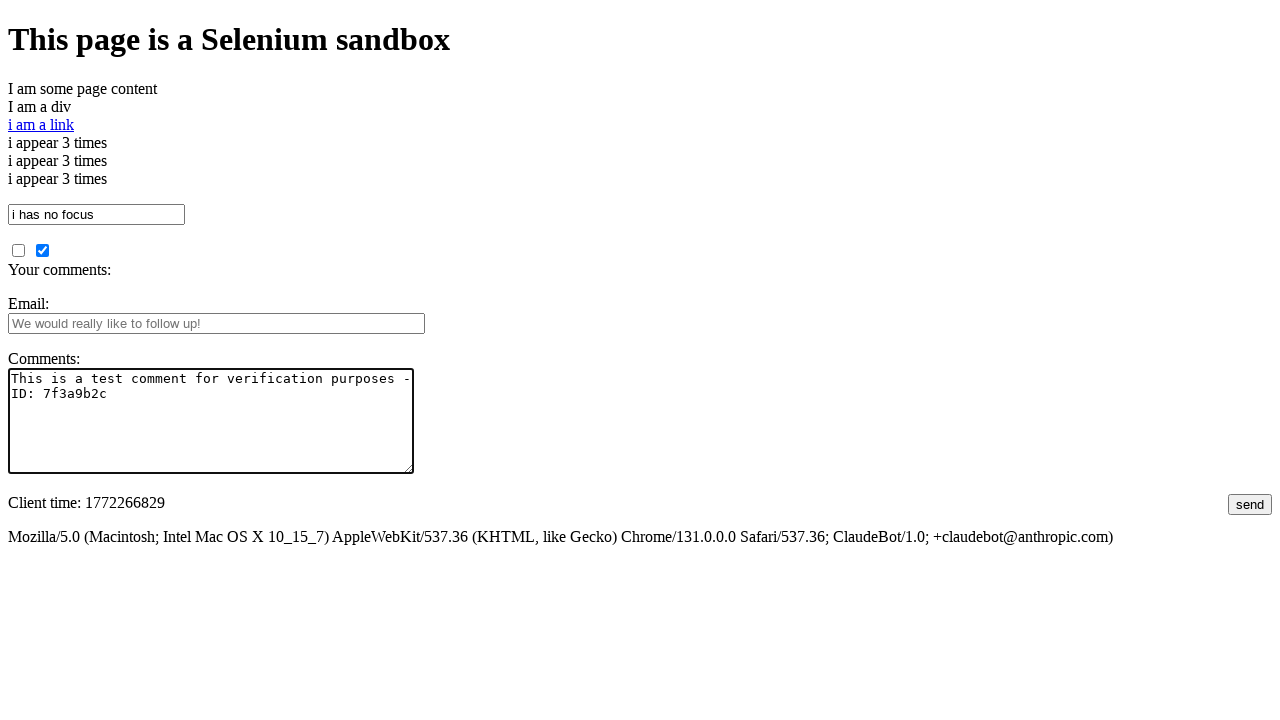

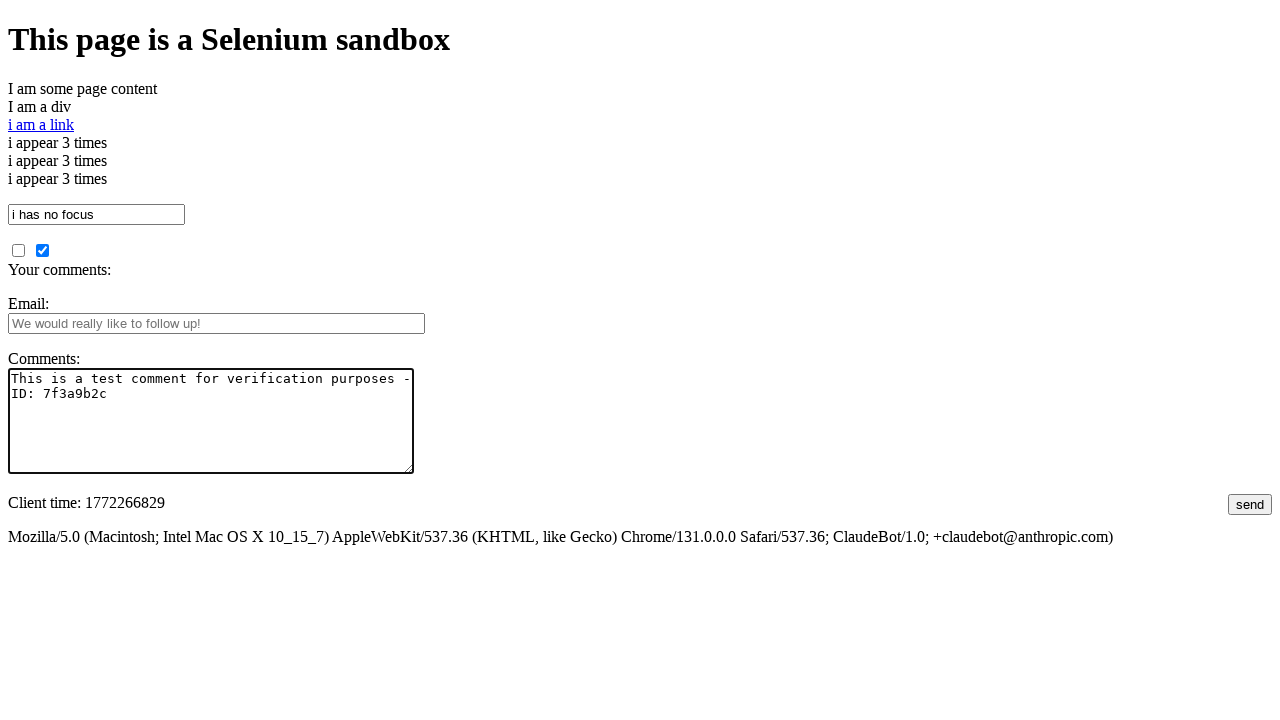